Verifies the second table header is "Ipsum" and persists after clicking a button

Starting URL: http://the-internet.herokuapp.com/challenging_dom

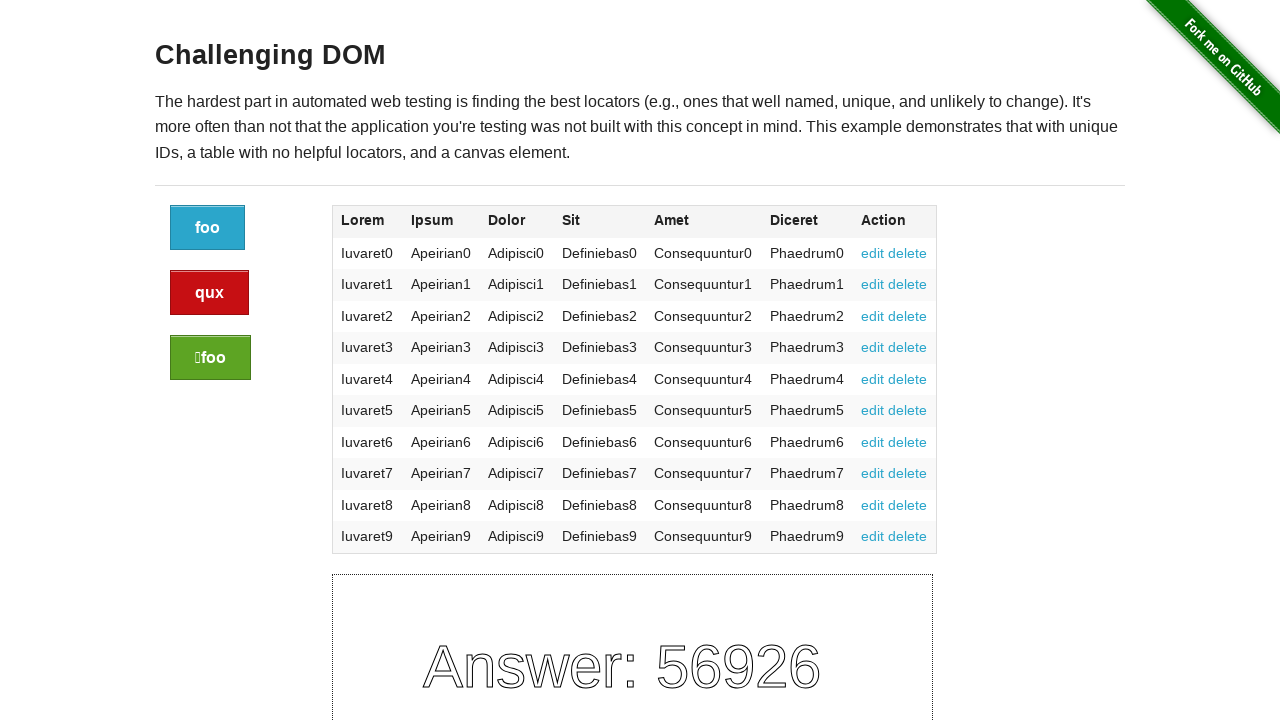

Located second table header element
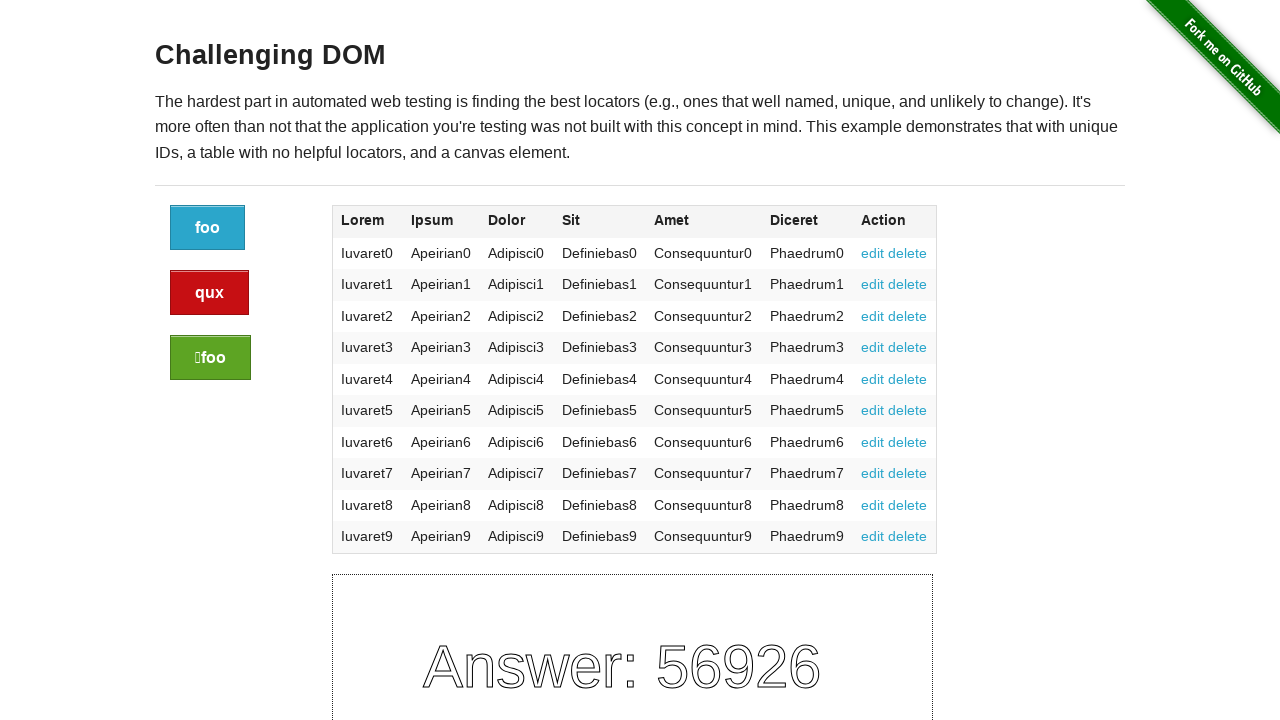

Retrieved second table header text: 'Ipsum'
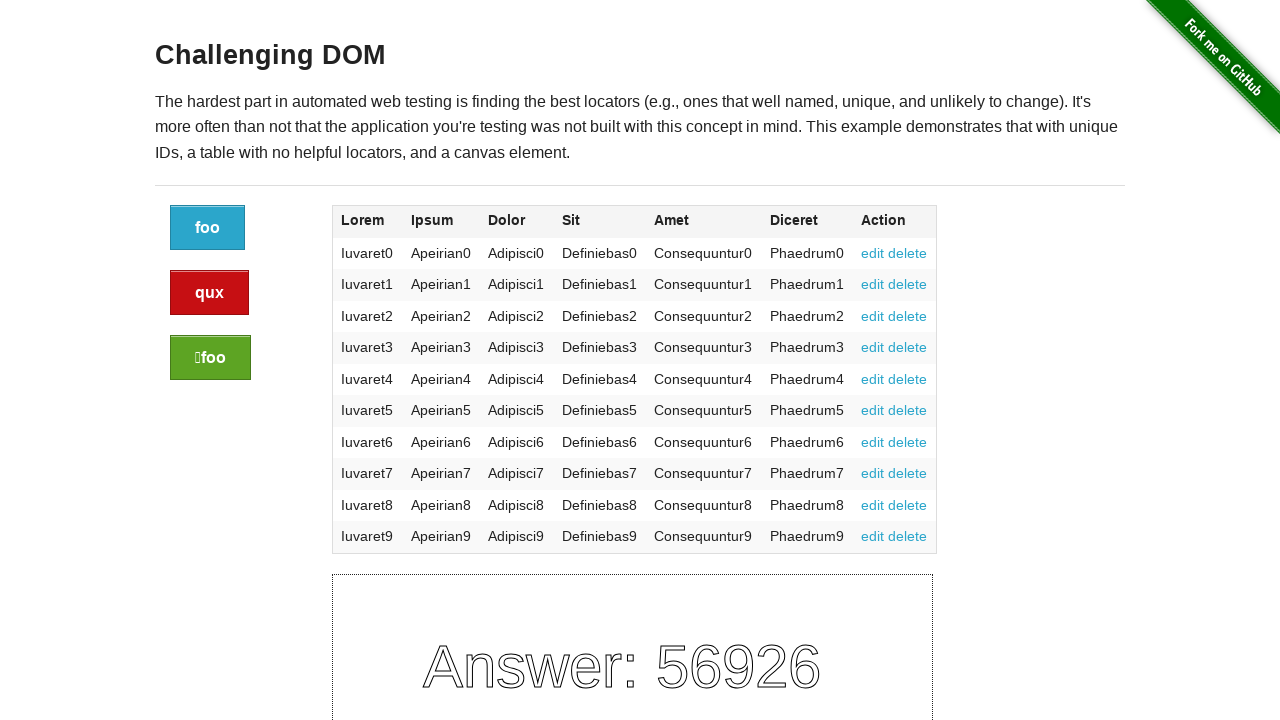

Verified second table header is 'Ipsum'
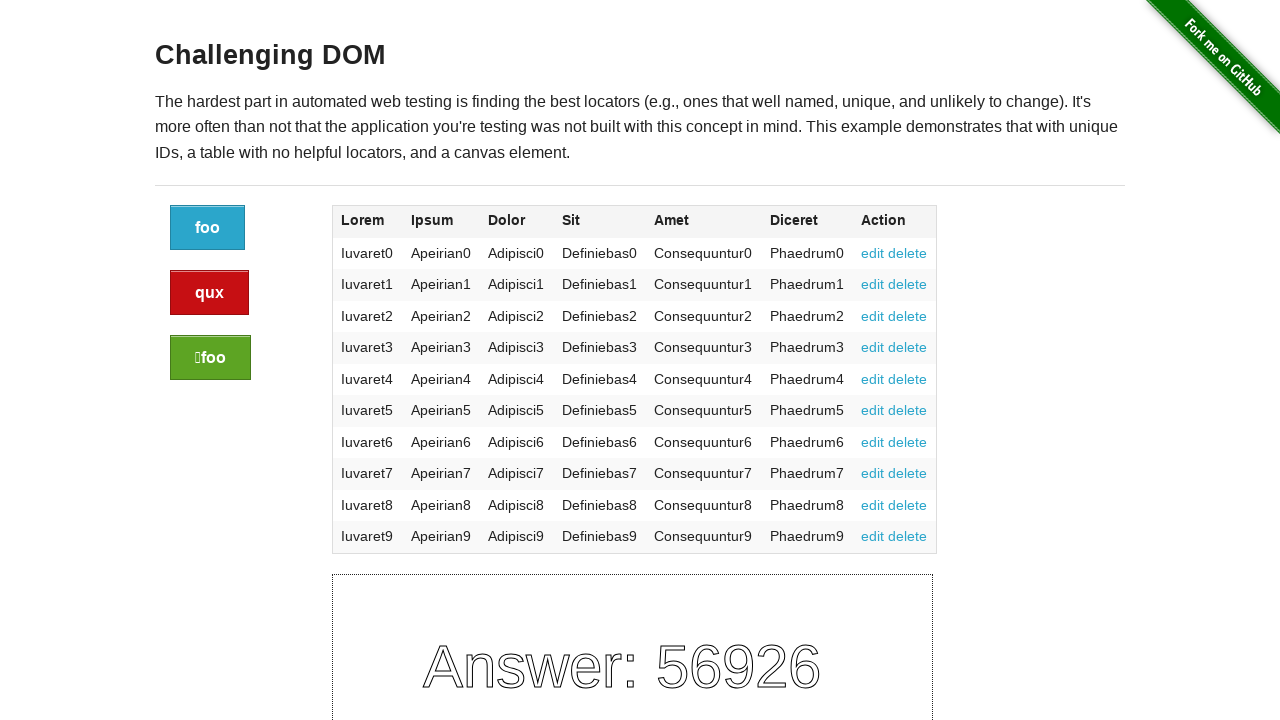

Clicked refresh button to reload content at (208, 228) on xpath=//div[@class="large-2 columns"]/a[@class="button"]
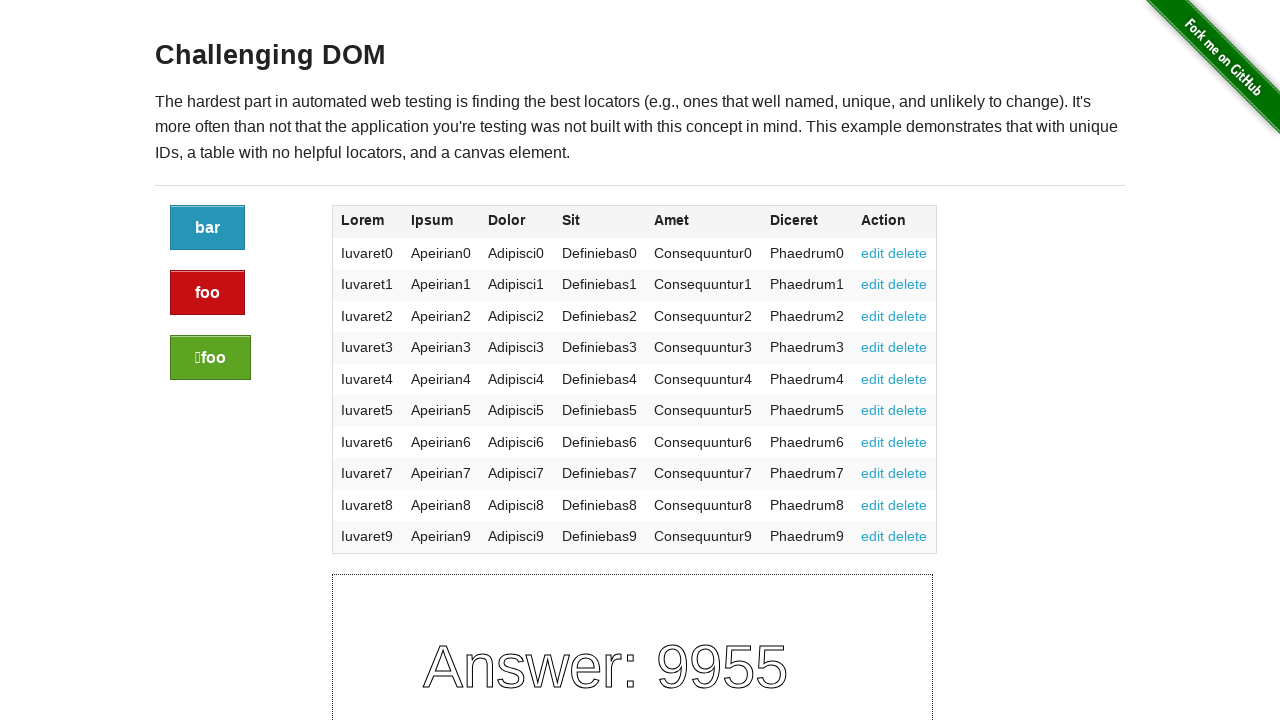

Verified second table header still displays 'Ipsum' after refresh
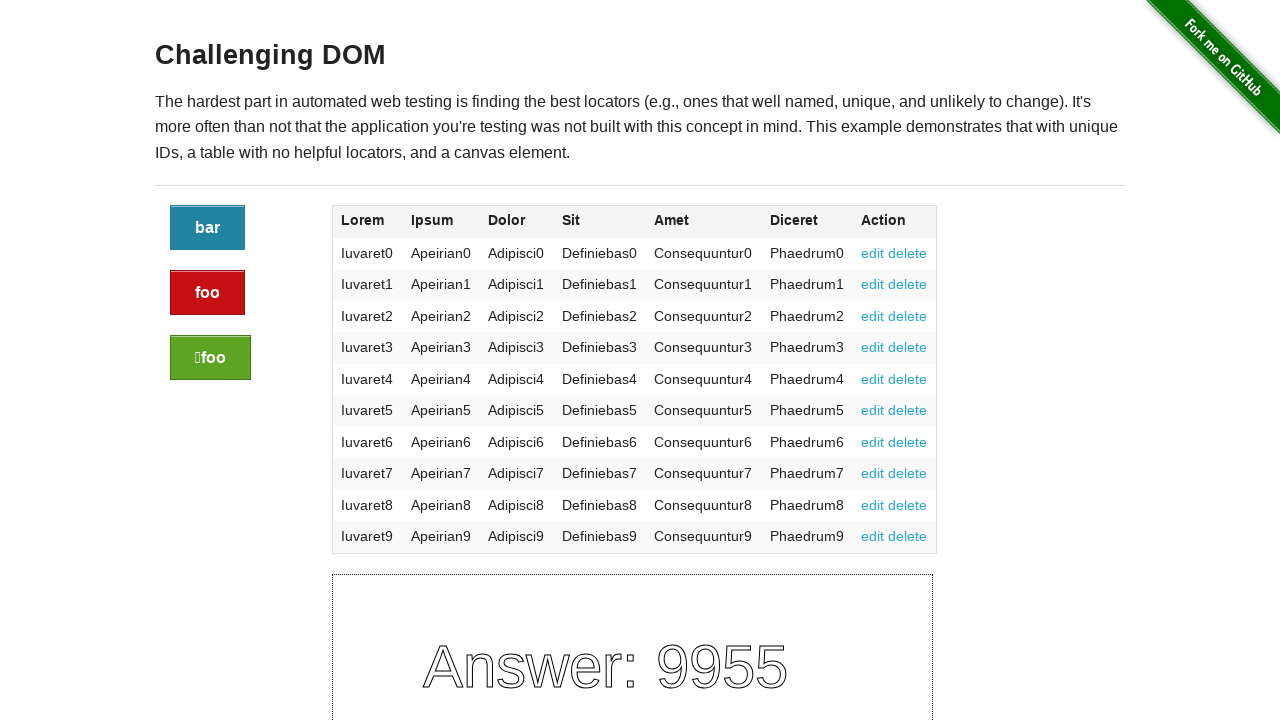

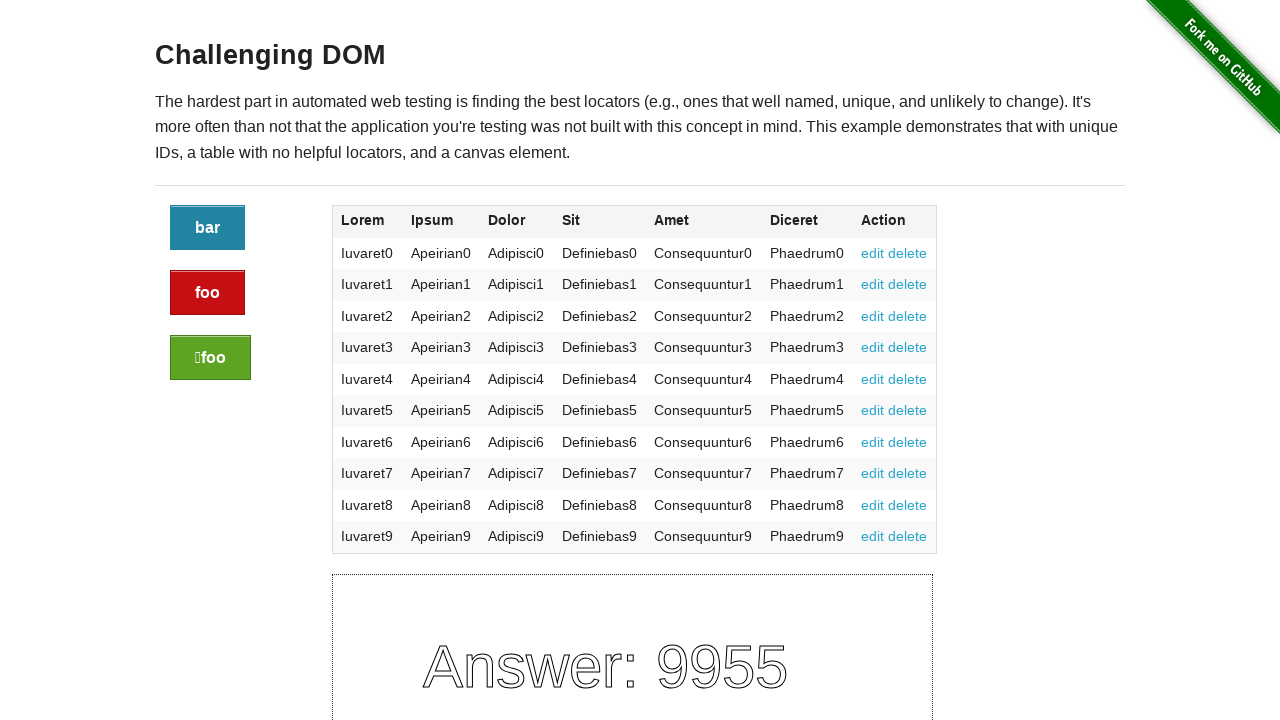